Tests web tables functionality by adding a new record with first name, last name, and age fields

Starting URL: https://demoqa.com/webtables

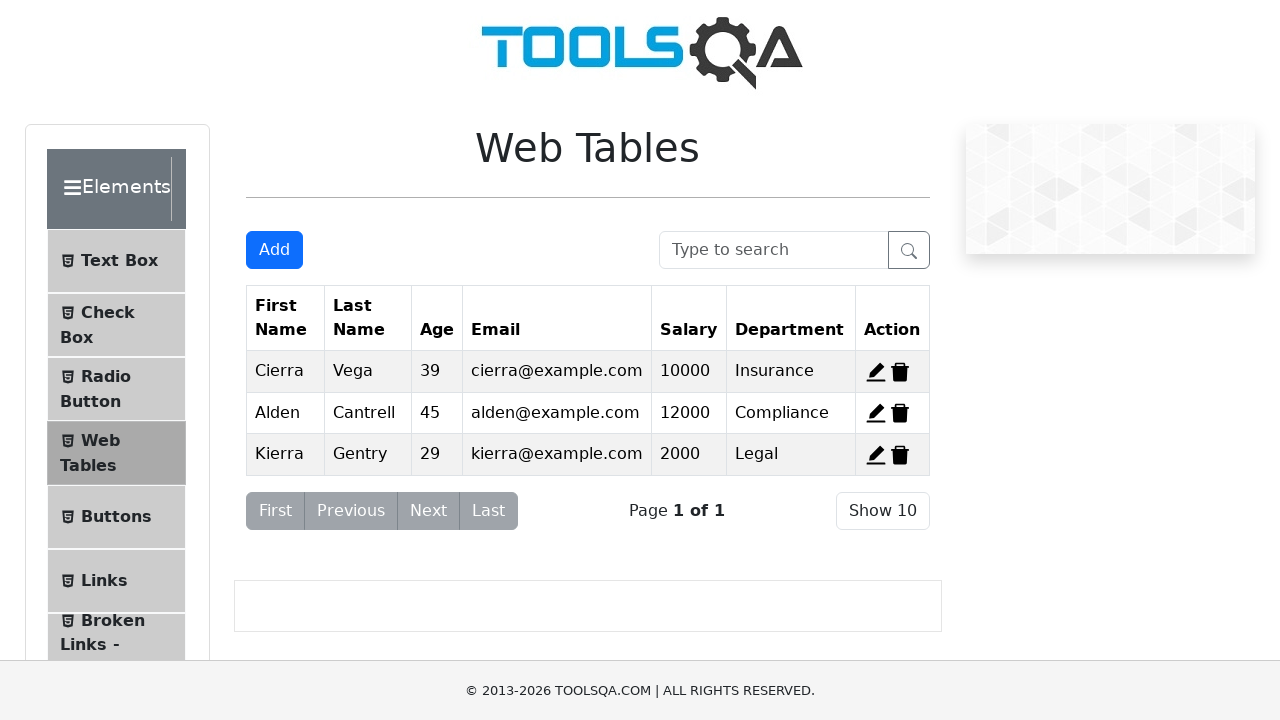

Clicked Add button to open registration form at (274, 250) on #addNewRecordButton
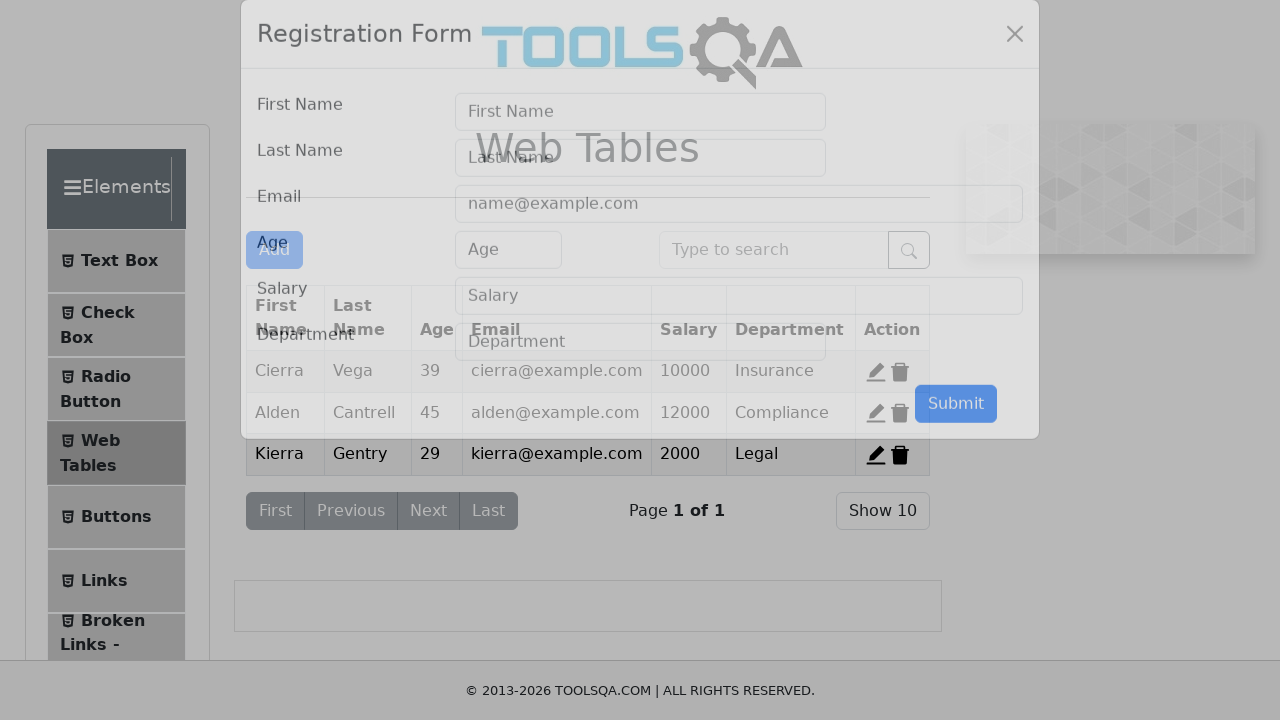

Filled first name field with 'Lexie' on #firstName
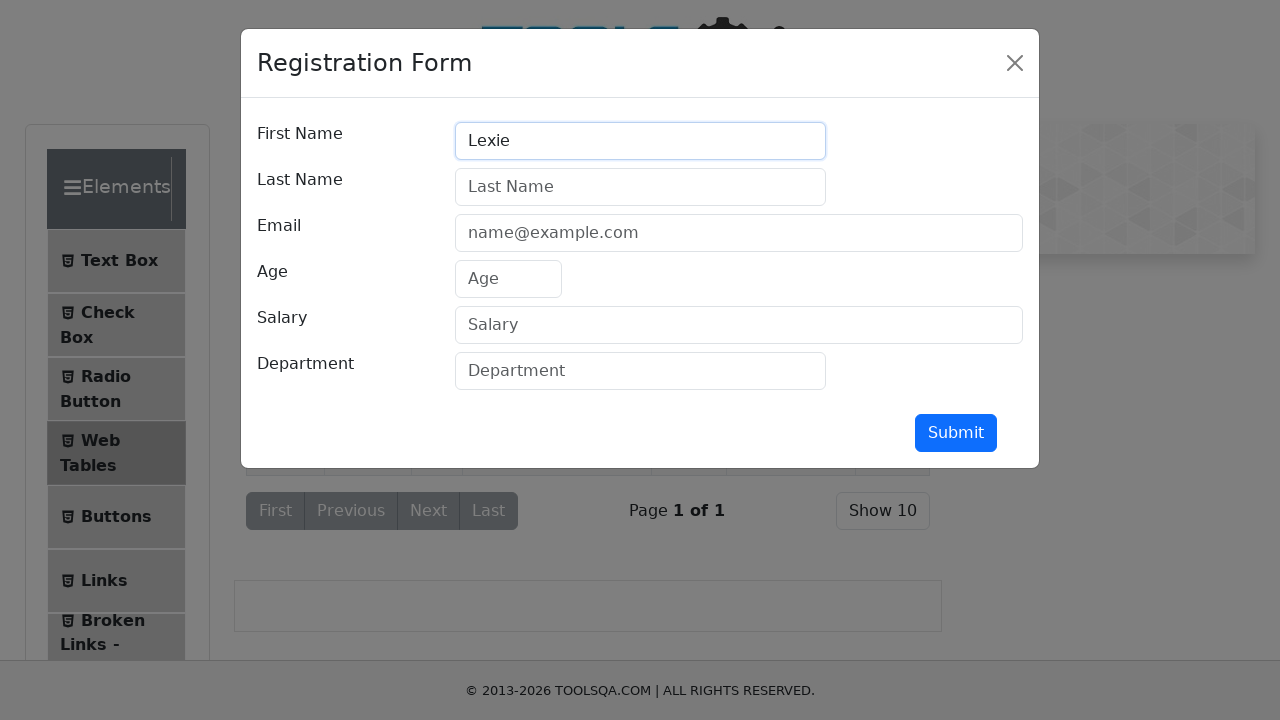

Filled last name field with 'Grey' on #lastName
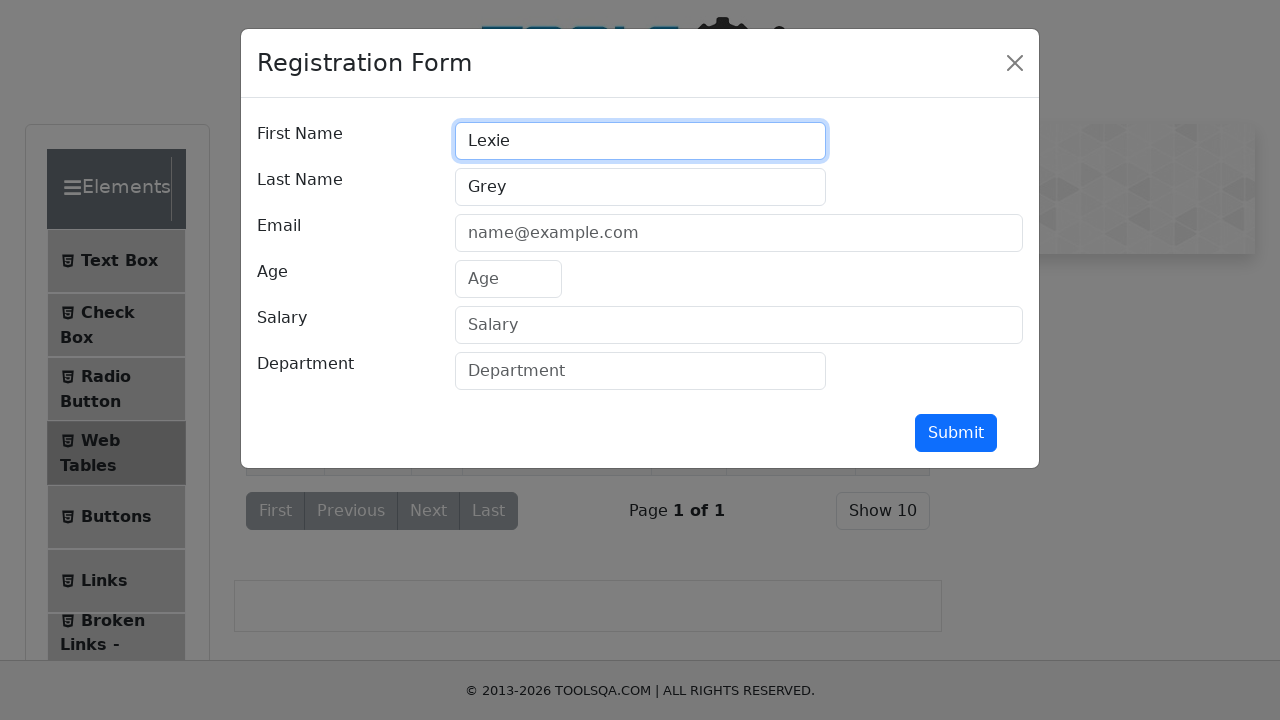

Filled age field with '32' on #age
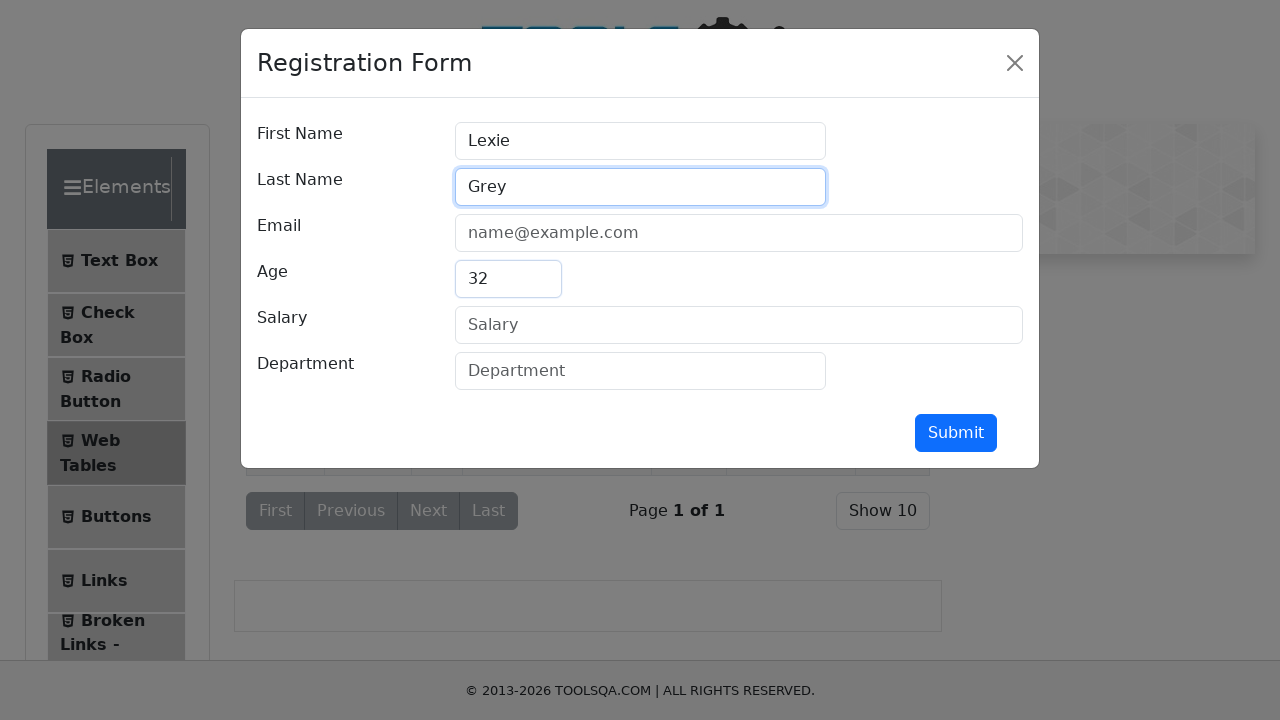

Clicked submit button to add new record at (956, 433) on #submit
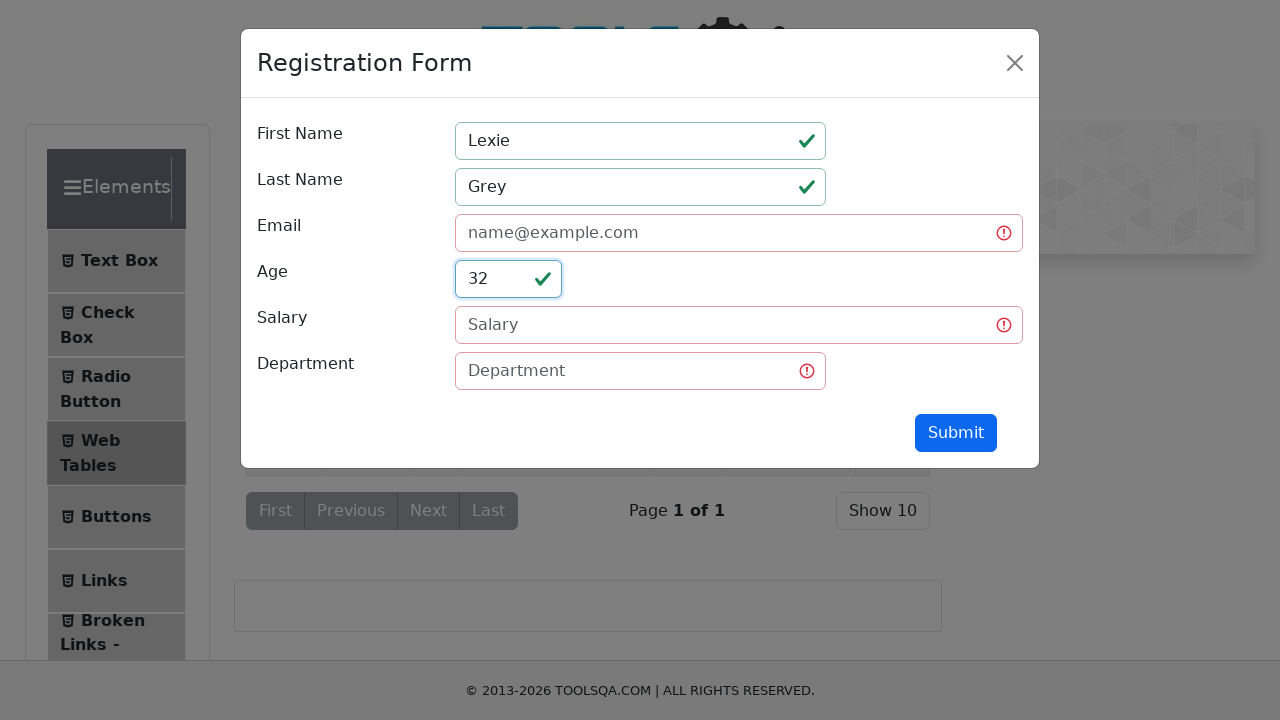

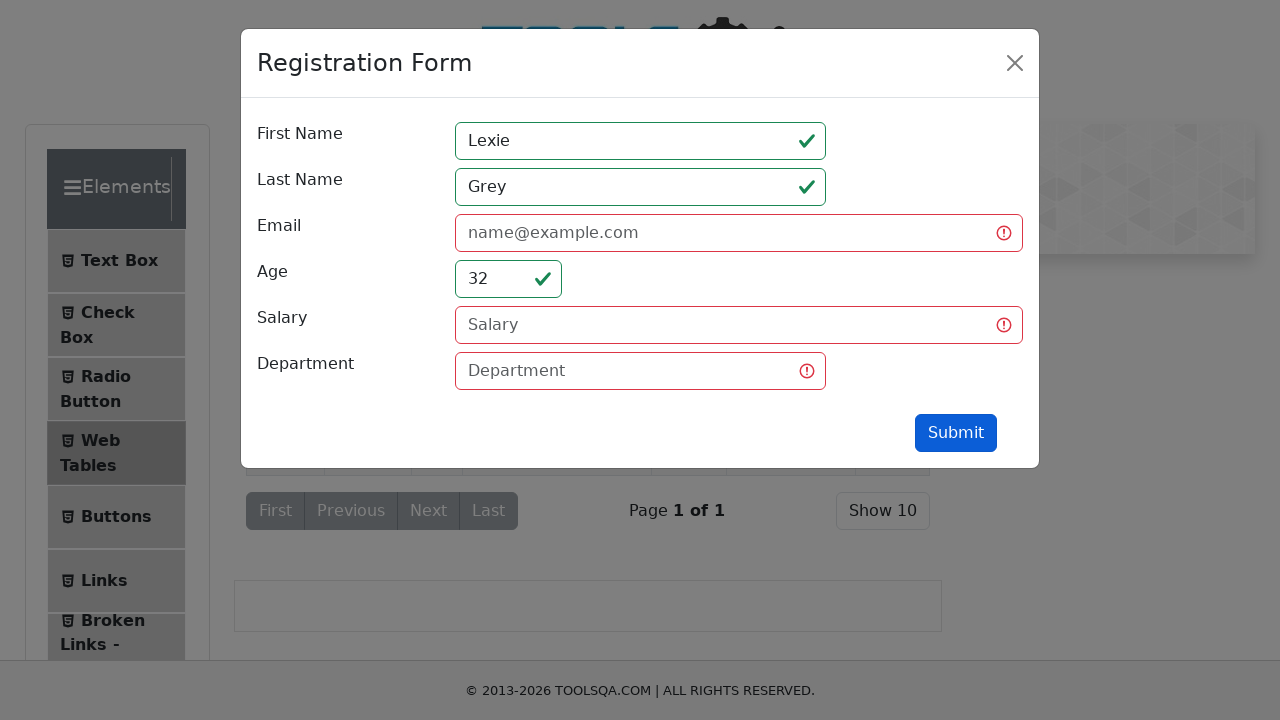